Tests deletion cancel functionality by dismissing the confirmation dialog

Starting URL: https://gma3561.github.io/The-realty_hasia/

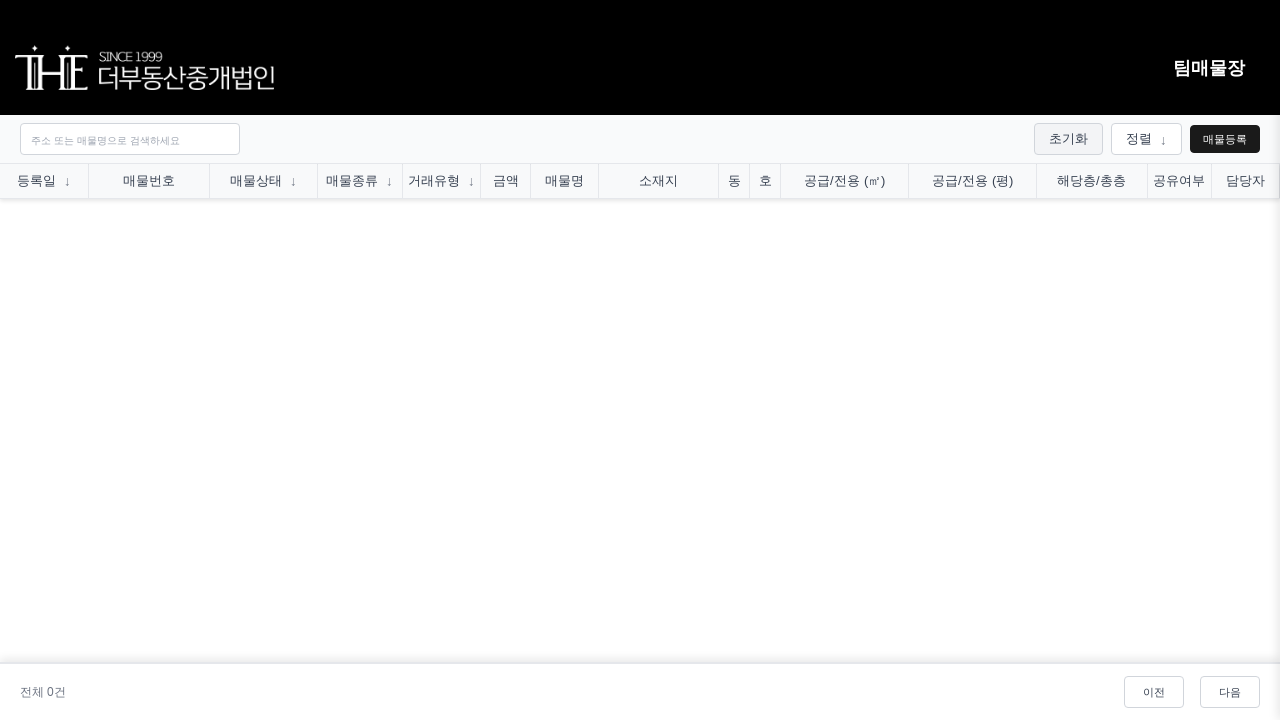

Data table loaded successfully
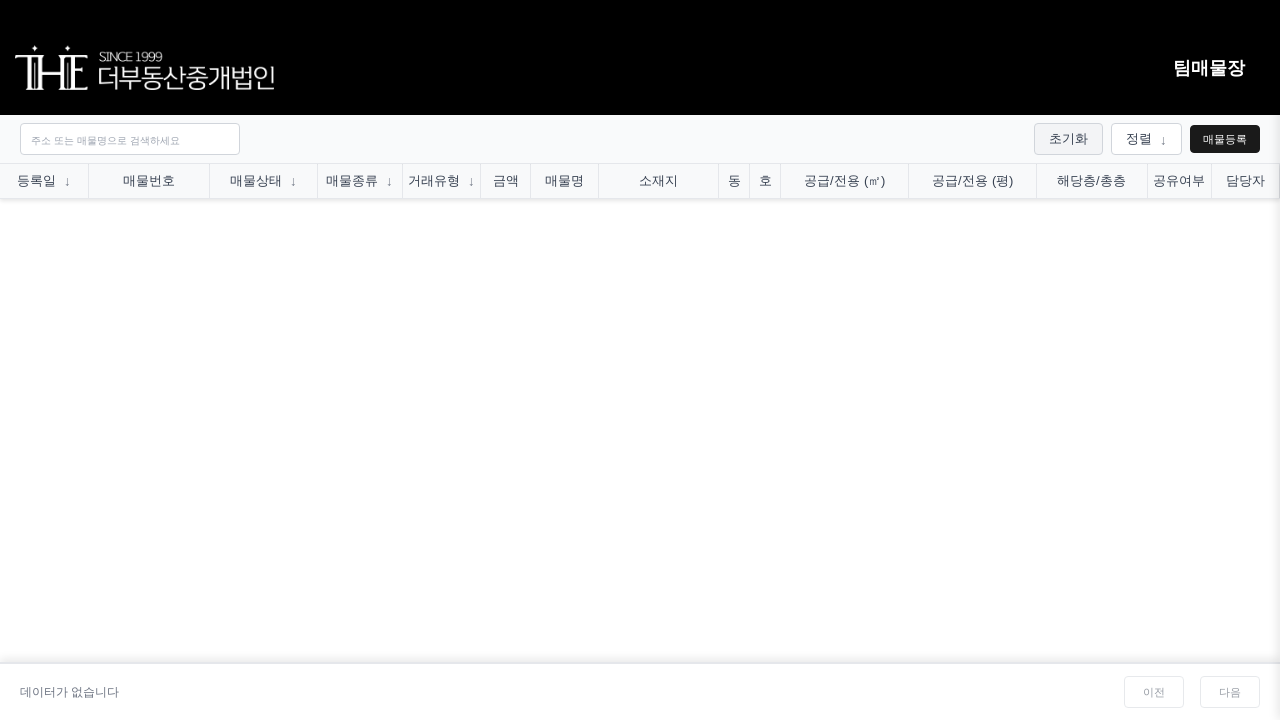

Dialog handler configured to dismiss confirmation dialogs
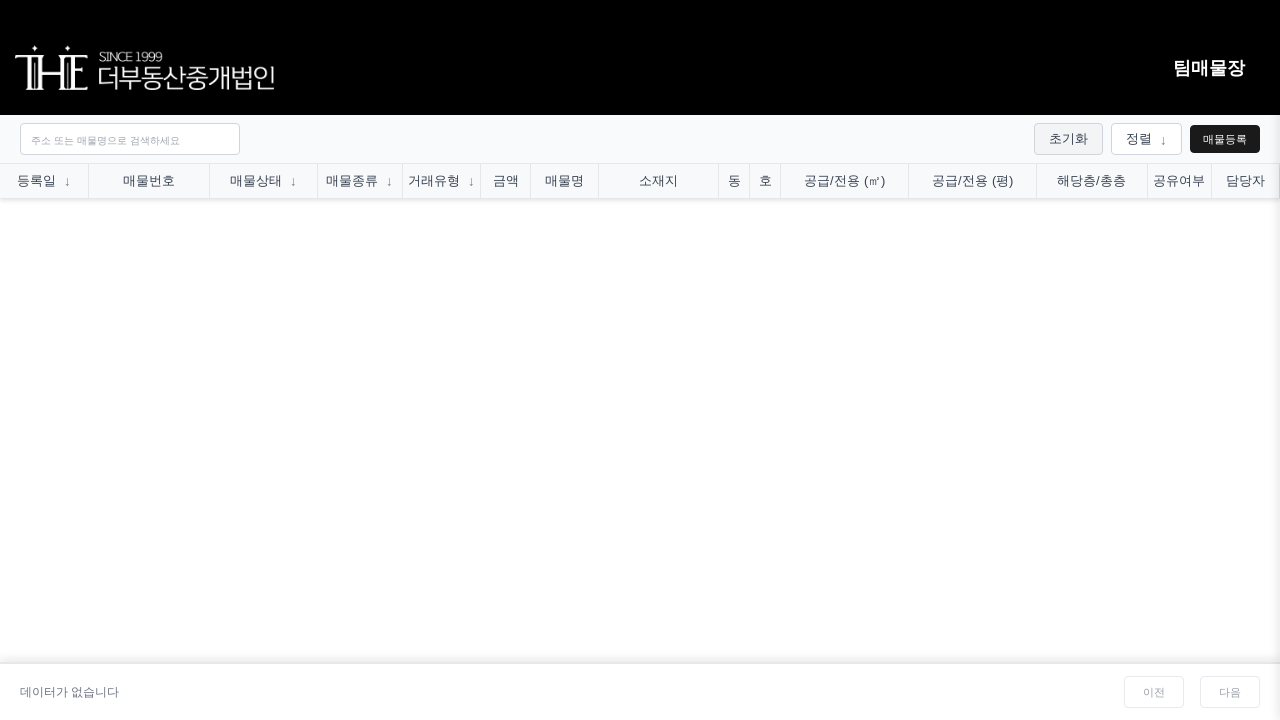

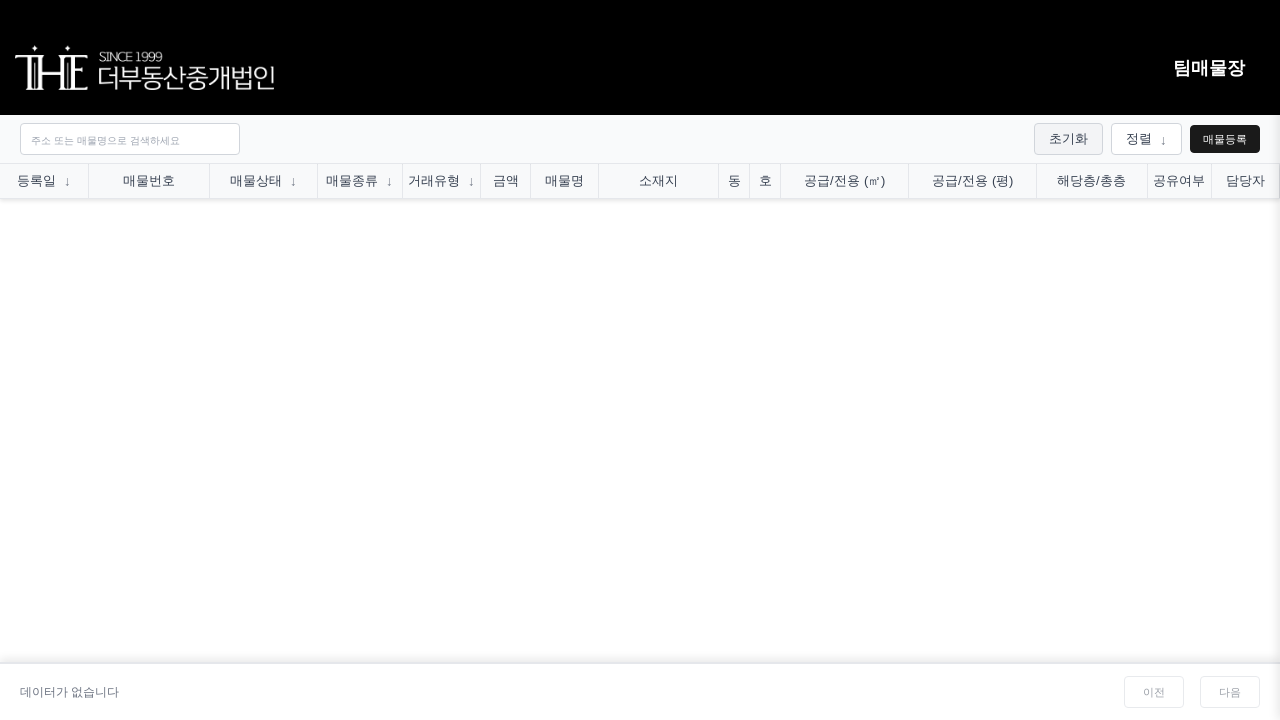